Tests button click functionality on DemoQA by performing a regular click on three different buttons: double click button, right click button, and a standard click button.

Starting URL: https://demoqa.com/buttons

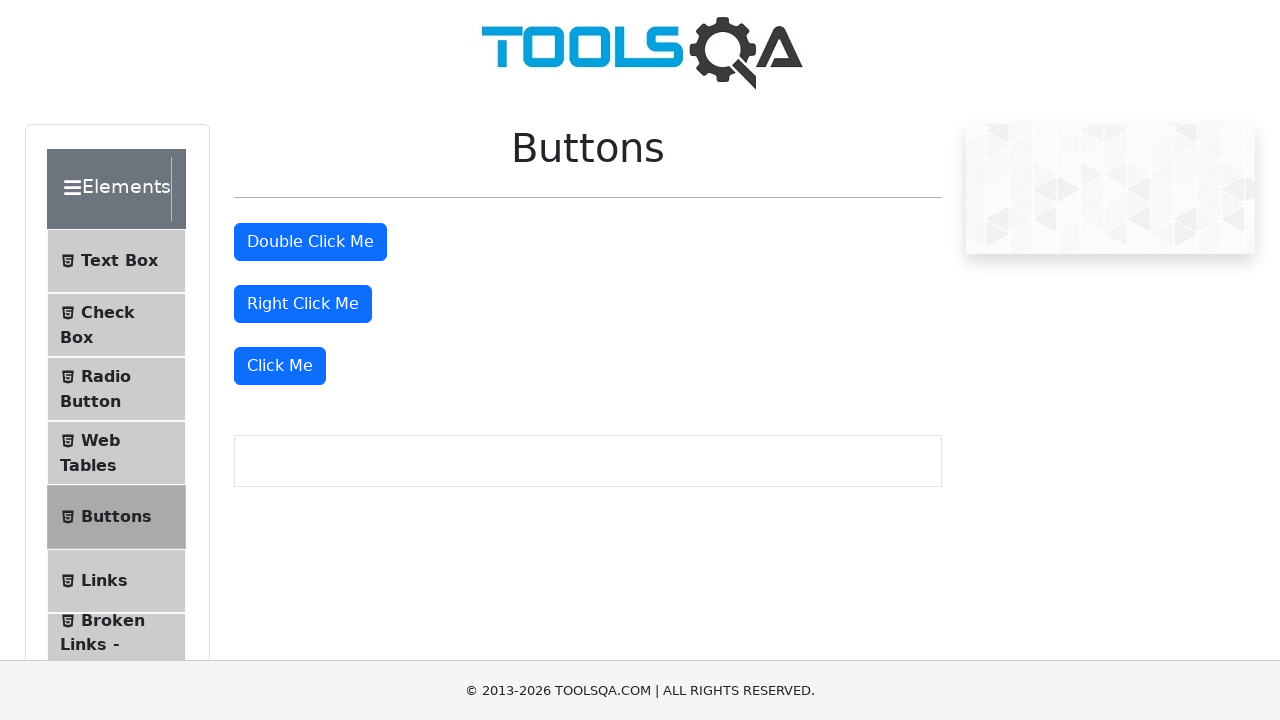

Clicked the Double Click Me button at (310, 242) on #doubleClickBtn
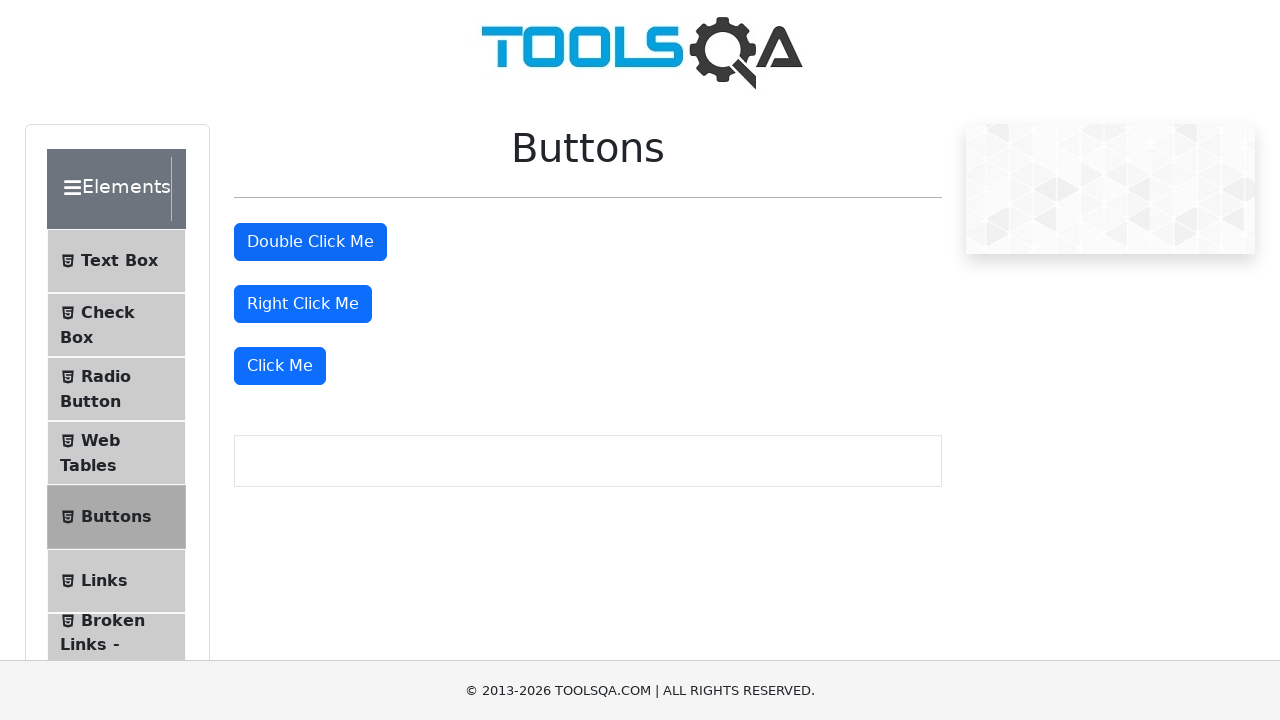

Clicked the Right Click Me button at (303, 304) on #rightClickBtn
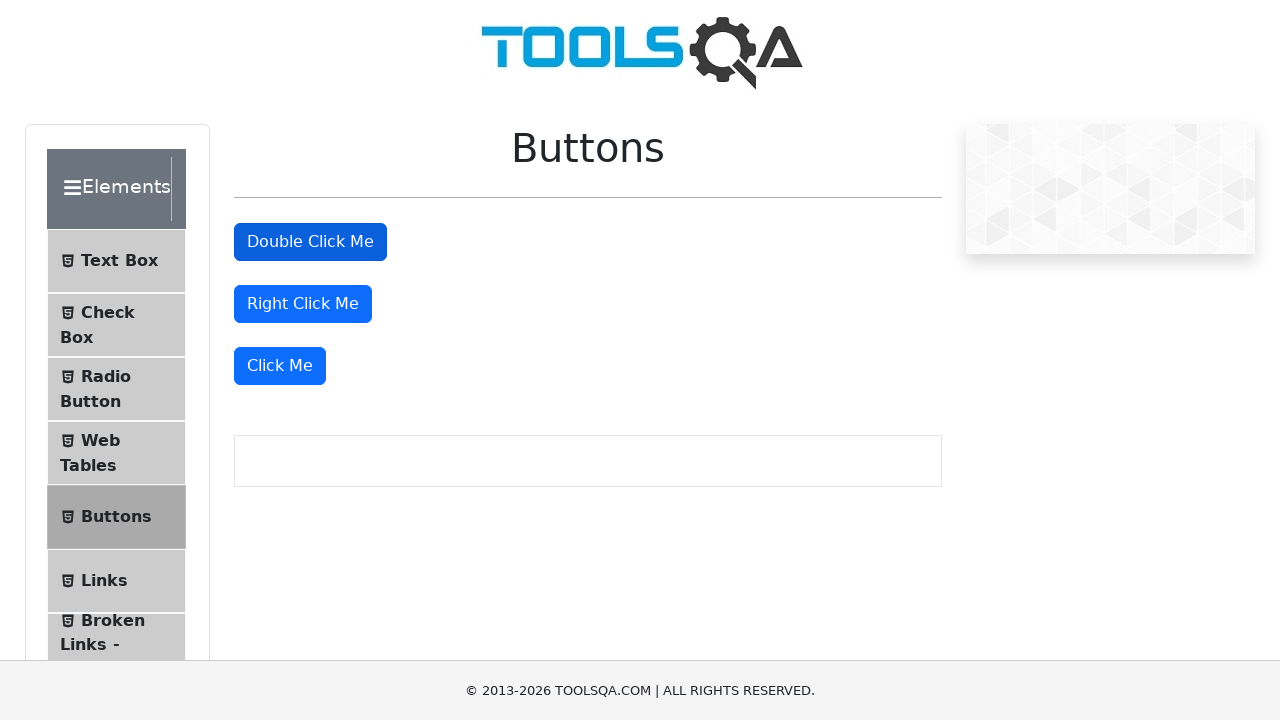

Clicked the Click Me button at (280, 366) on xpath=//div[3]/button
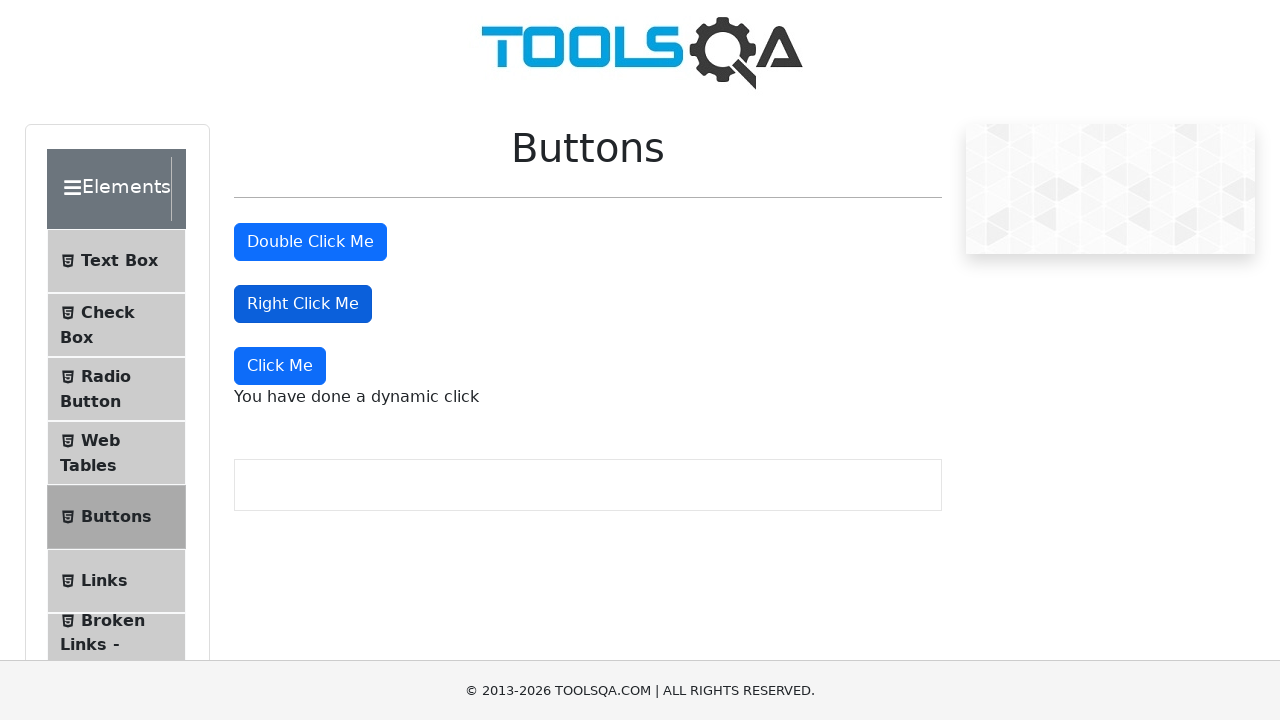

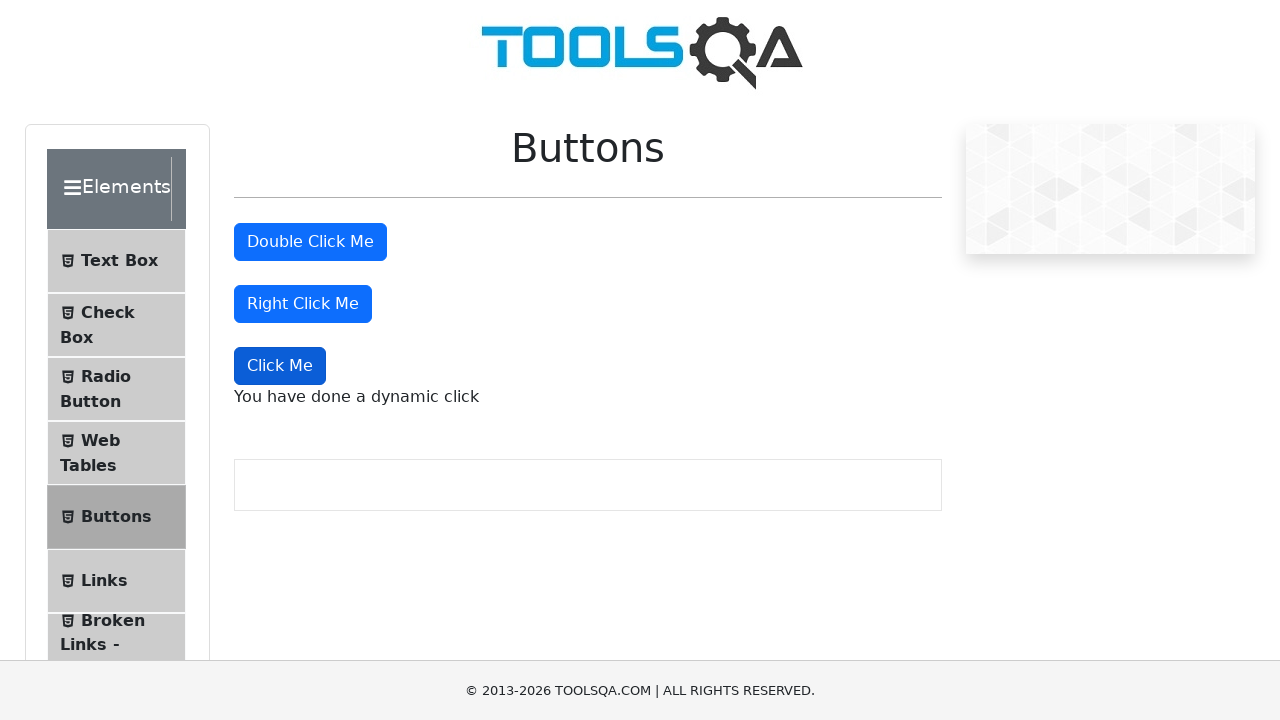